Navigates to a practice inputs page, clicks the Home link, and verifies the page title changes to "Practice"

Starting URL: https://practice.cydeo.com/inputs

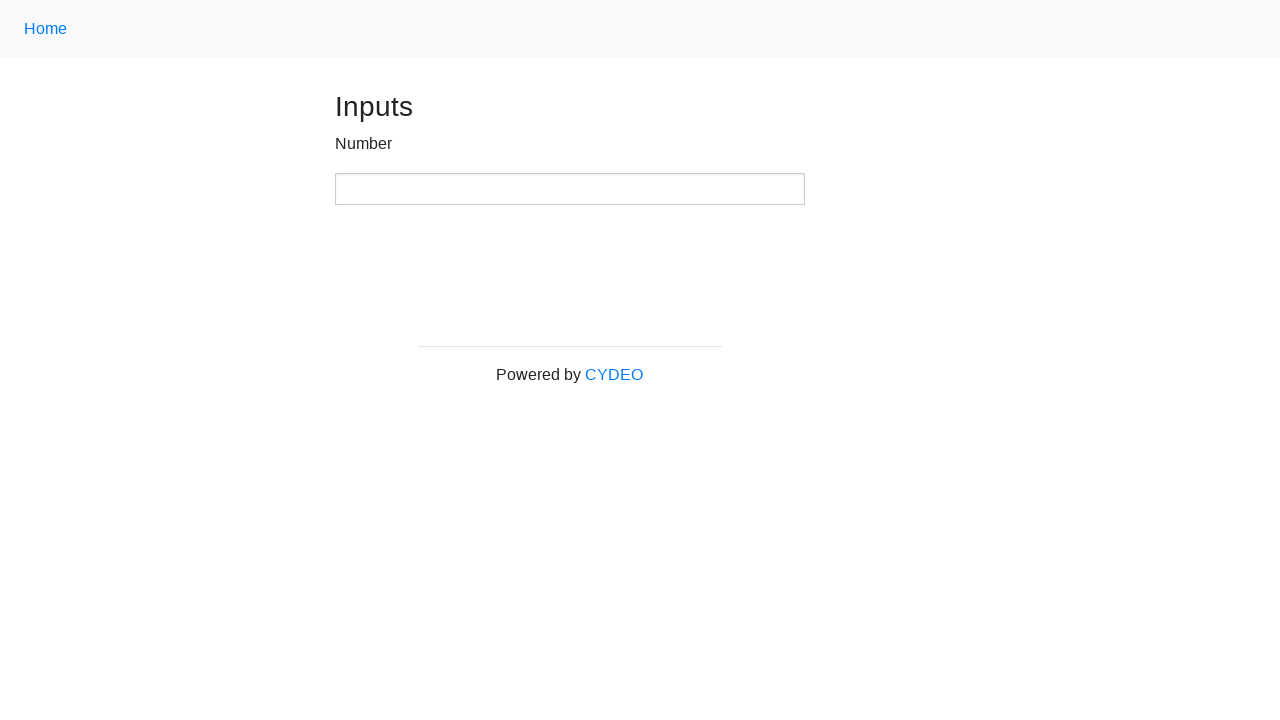

Clicked Home link using nav-link class selector at (46, 29) on .nav-link
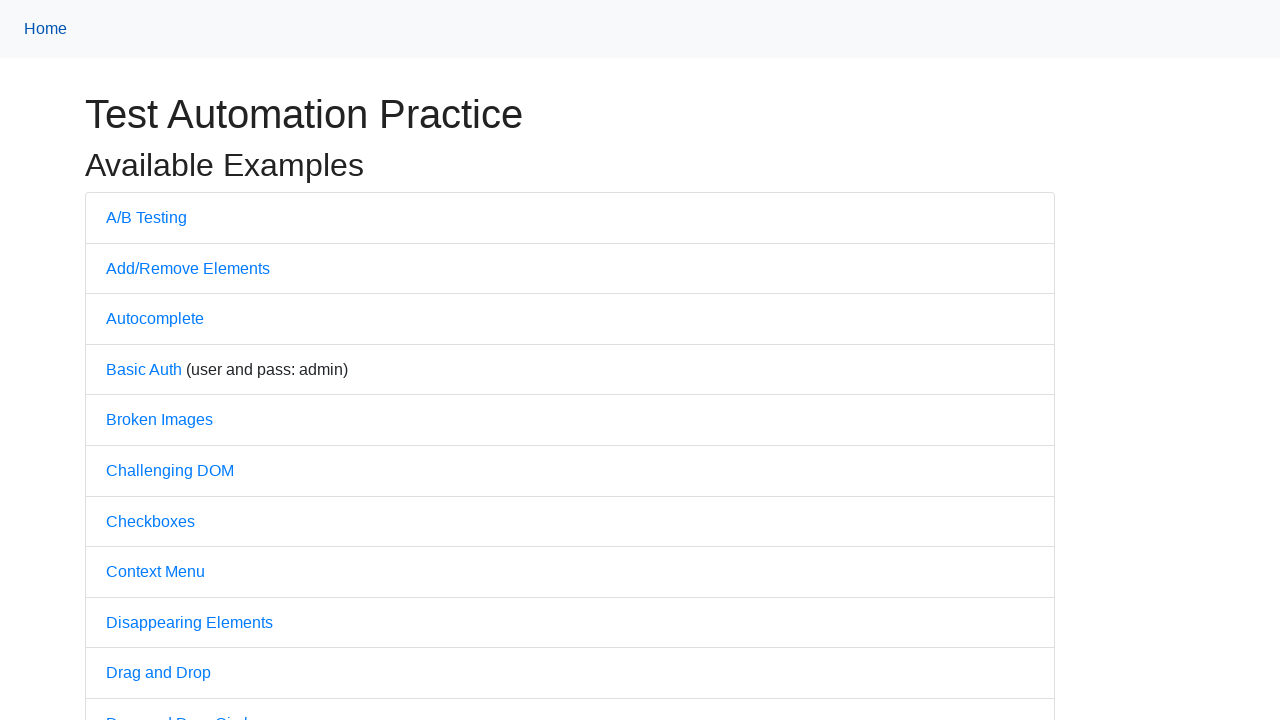

Verified page title is 'Practice'
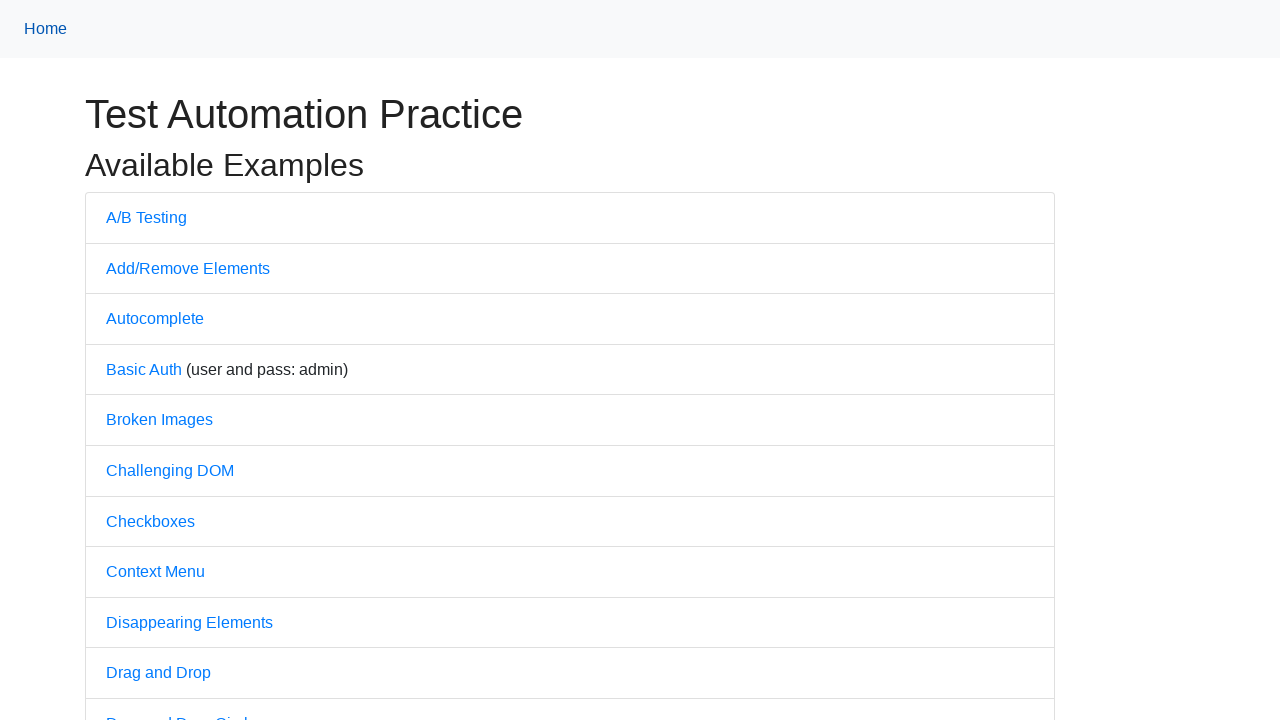

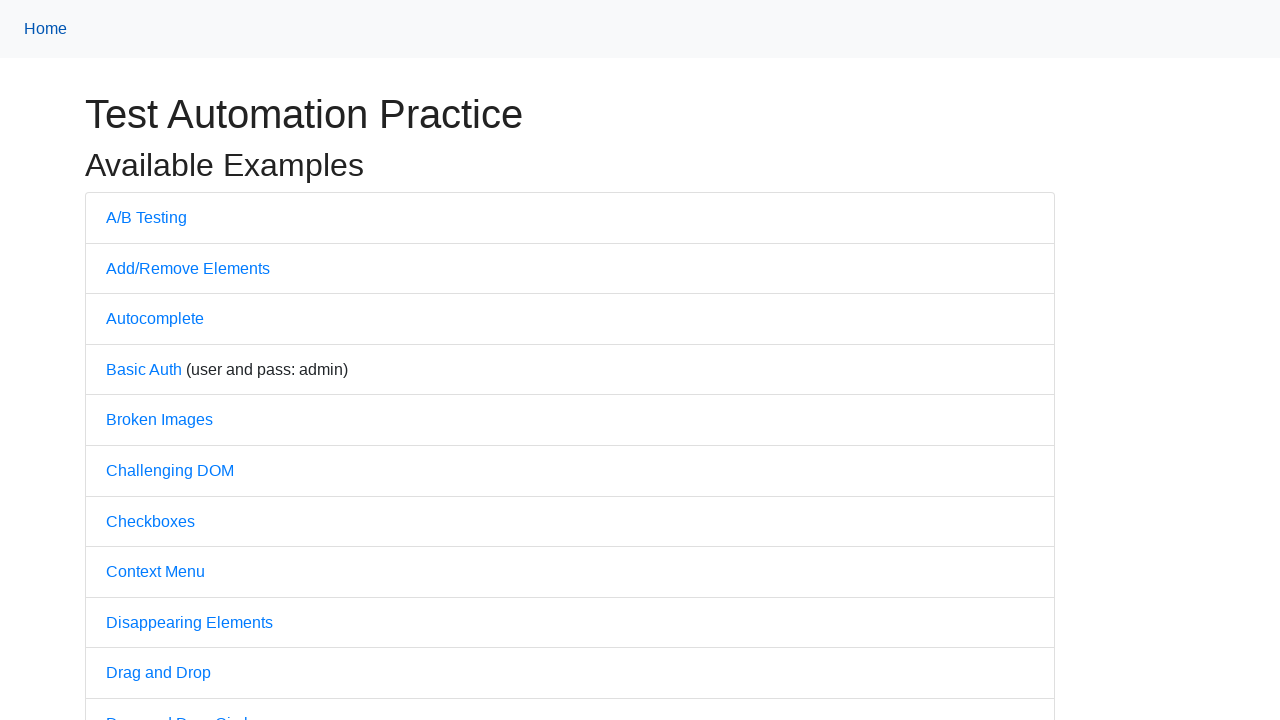